Tests multiple selection using Ctrl+Click to select non-consecutive items in a selectable list

Starting URL: https://automationfc.github.io/jquery-selectable/

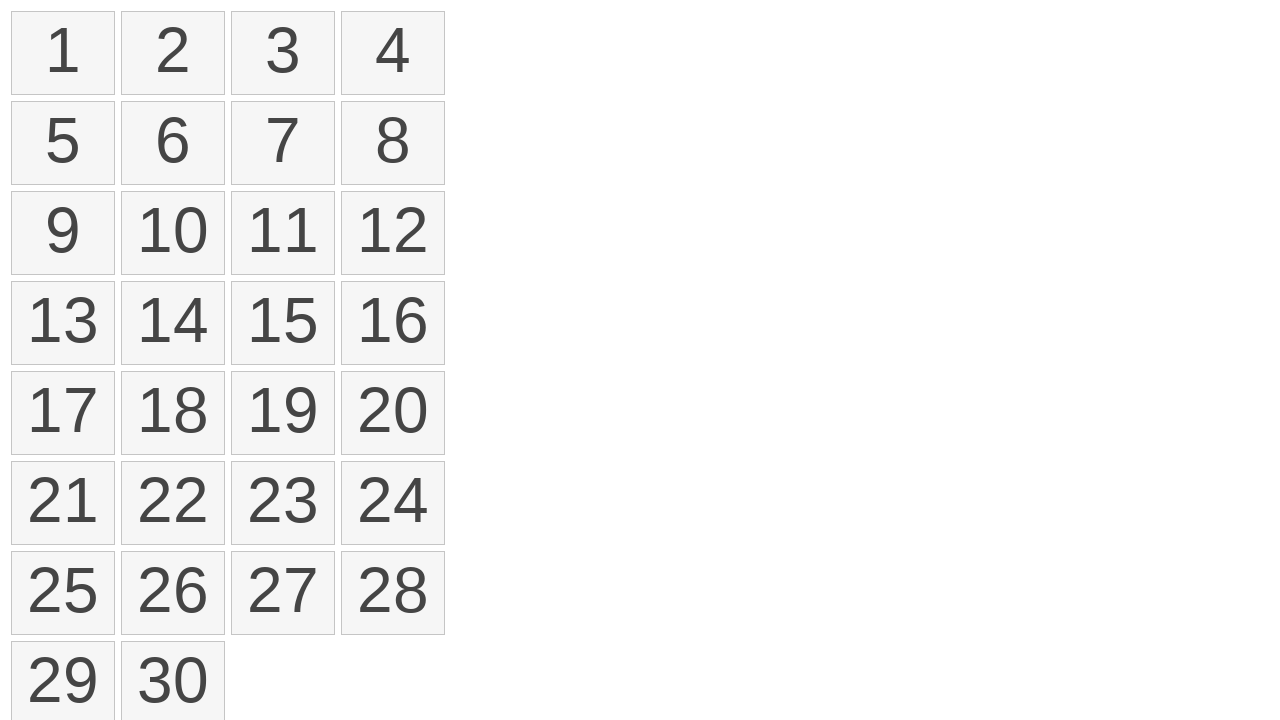

Waited 2 seconds for page to fully load
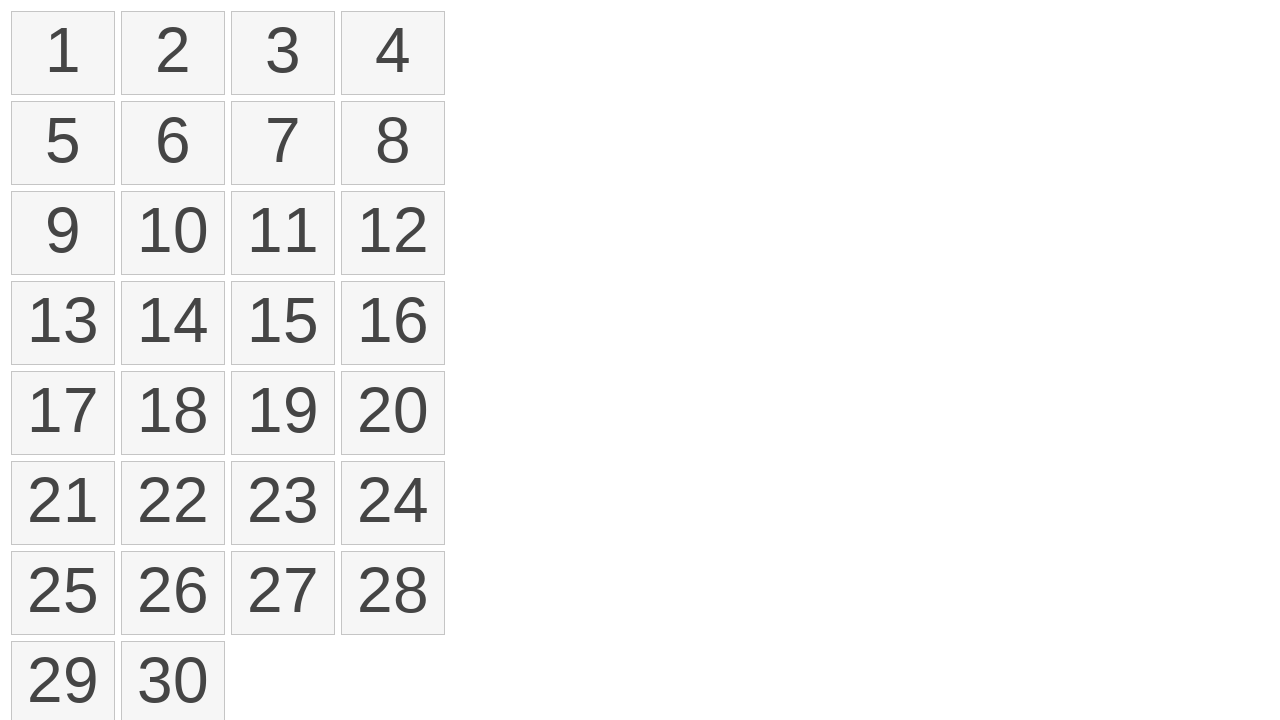

Retrieved all selectable list items
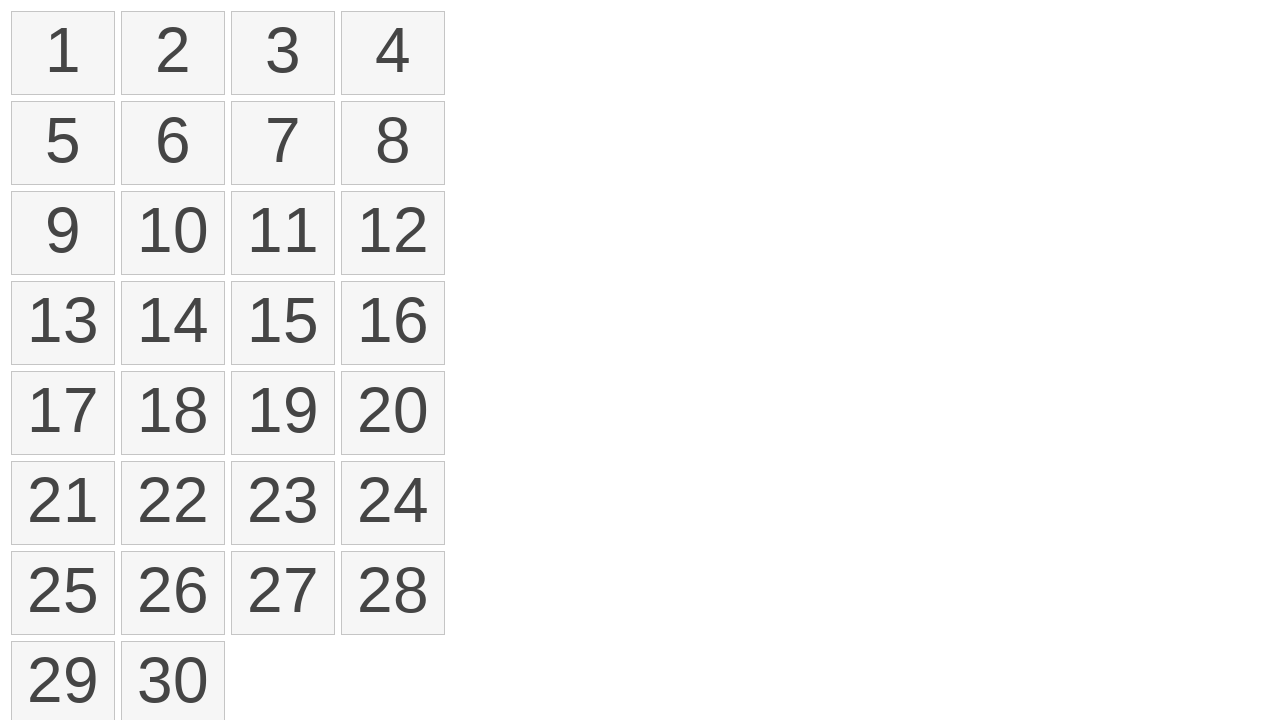

Pressed down Control key to enable multi-selection mode
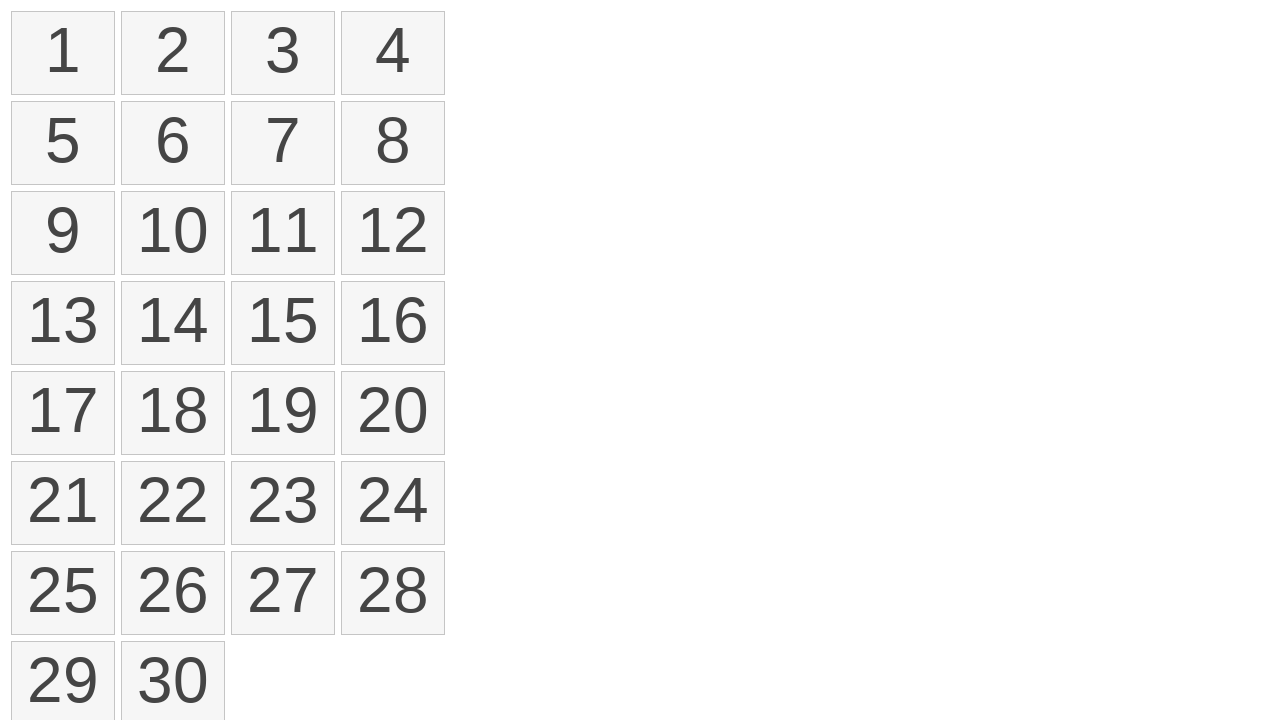

Ctrl+clicked first item (index 0) to select it at (63, 53) on ol#selectable li >> nth=0
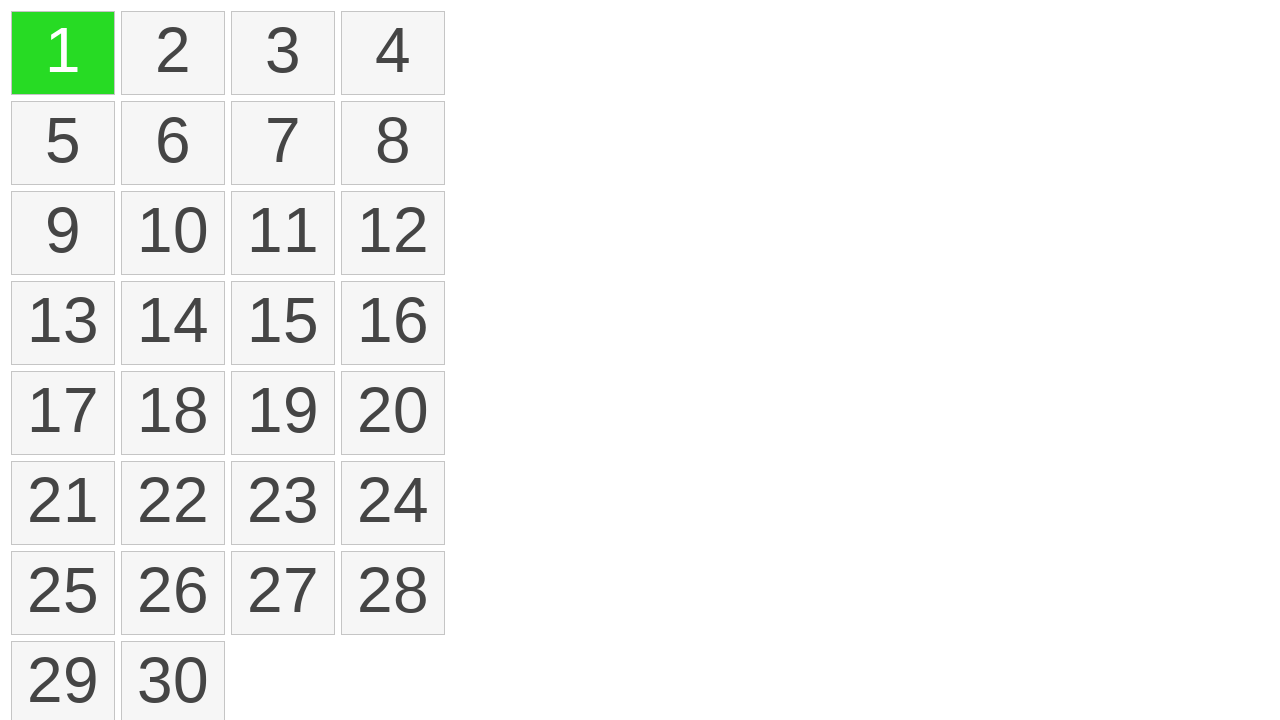

Ctrl+clicked fifth item (index 4) to add it to selection at (63, 143) on ol#selectable li >> nth=4
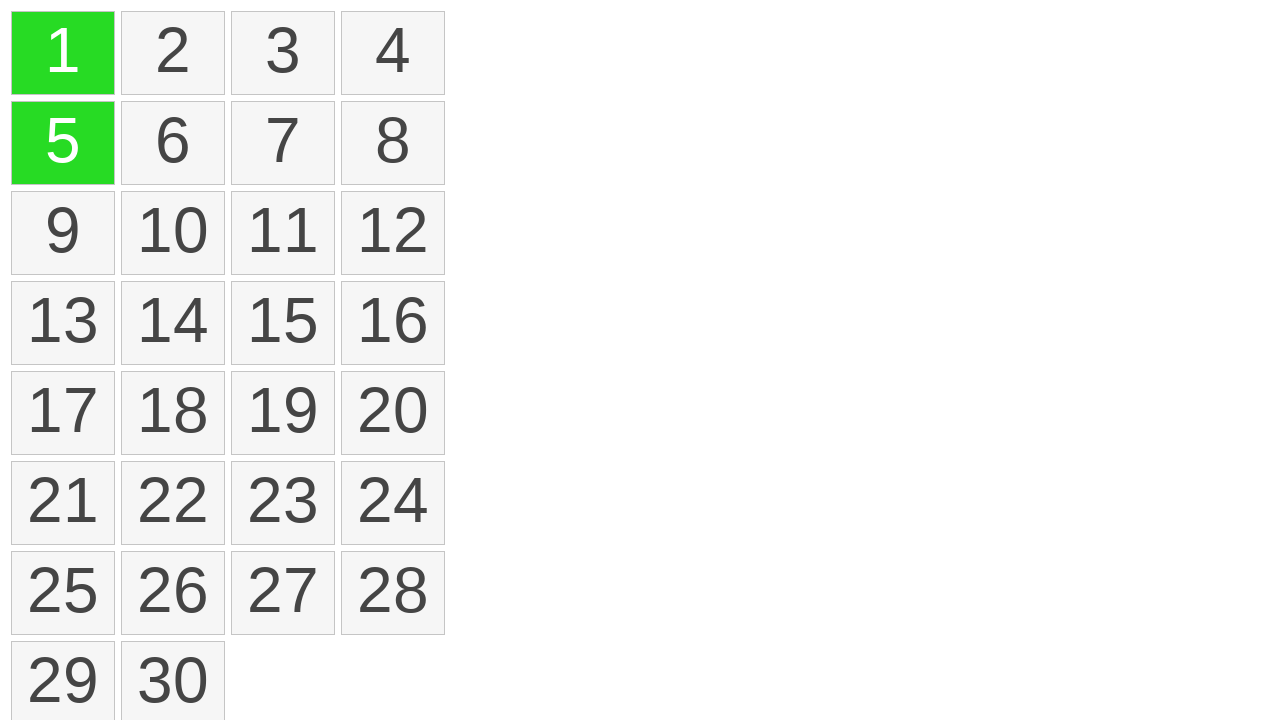

Ctrl+clicked ninth item (index 8) to add it to selection at (63, 233) on ol#selectable li >> nth=8
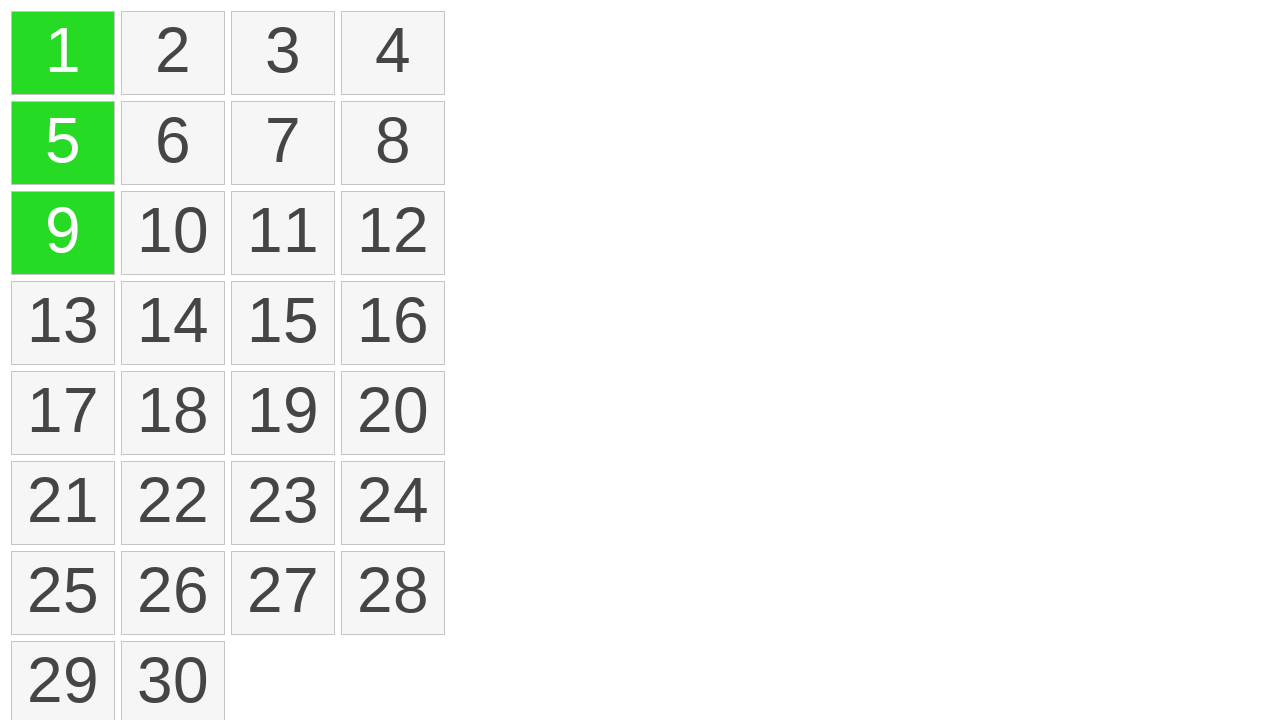

Ctrl+clicked eleventh item (index 10) to add it to selection at (283, 233) on ol#selectable li >> nth=10
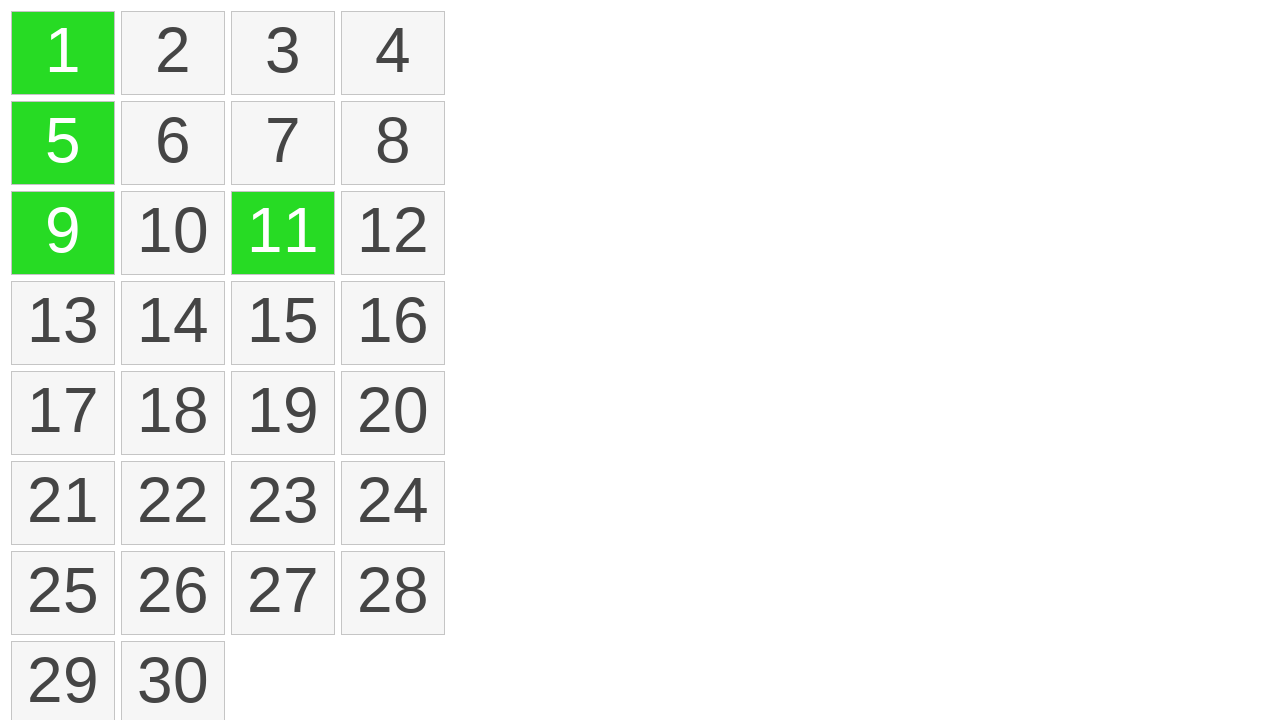

Released Control key to end multi-selection mode
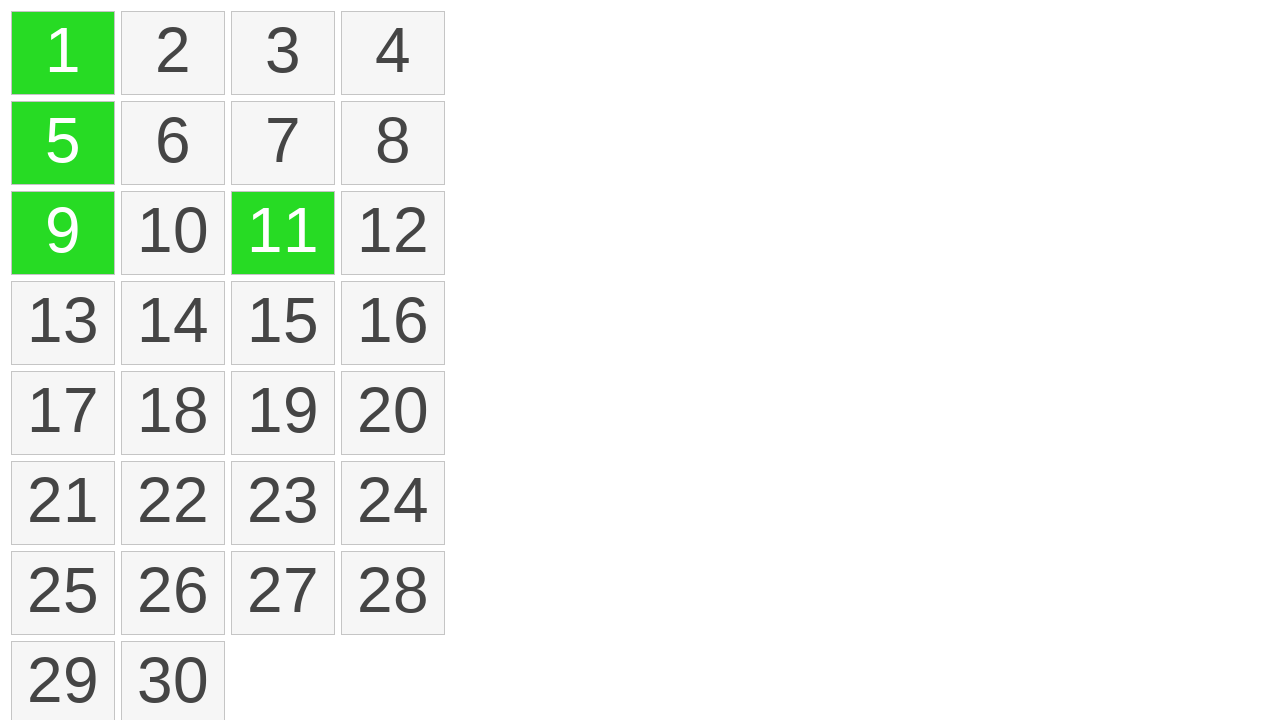

Verified that exactly 4 items are selected (non-consecutive items: 1st, 5th, 9th, 11th)
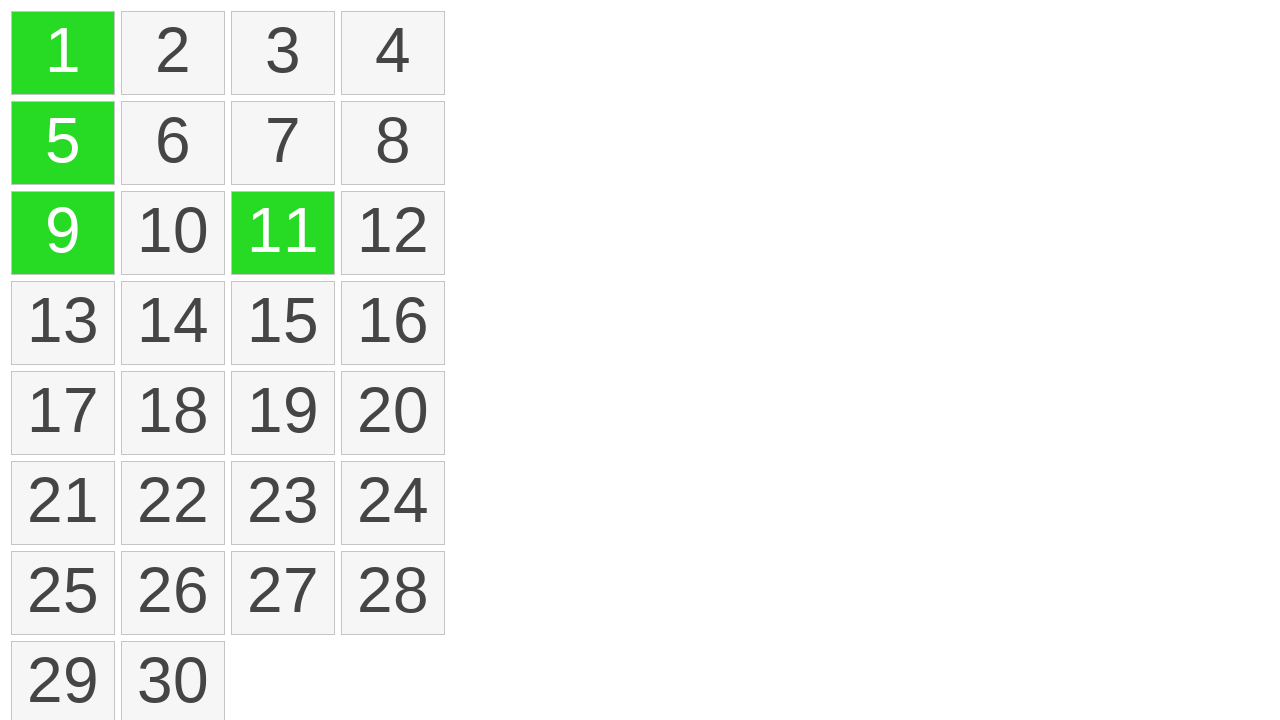

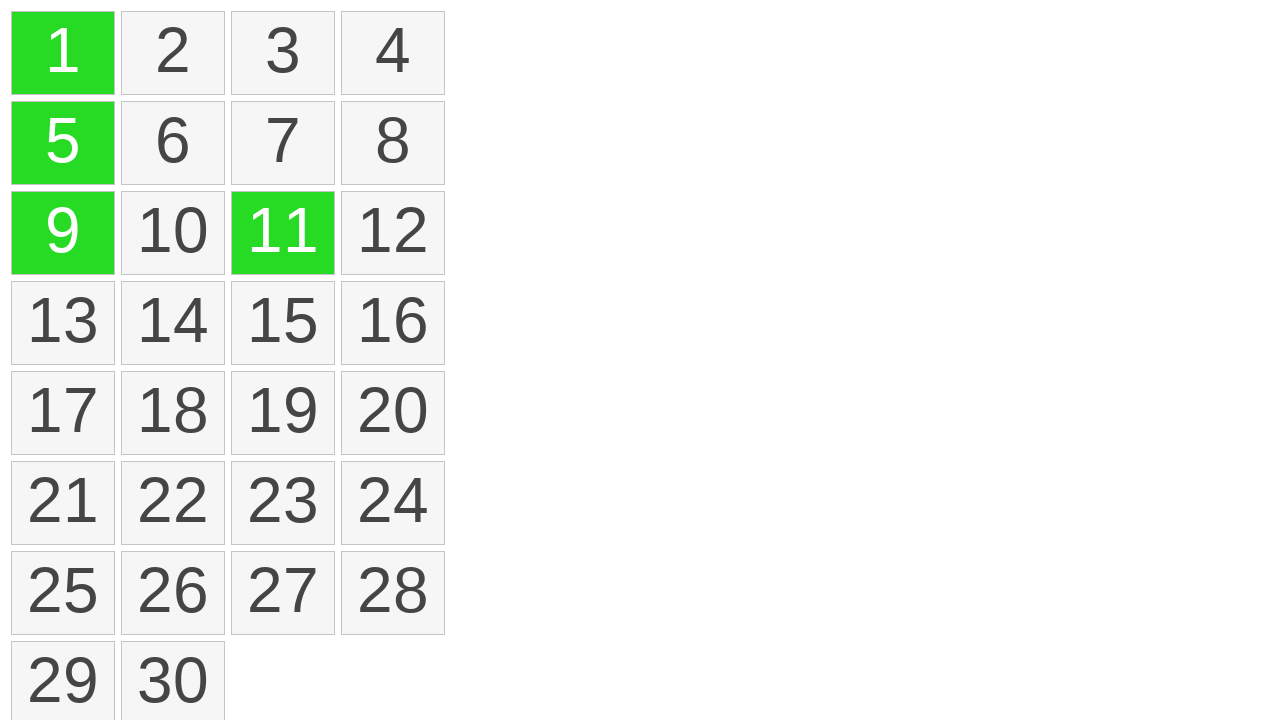